Navigates to special offer section, clicks to see the offer details, and waits for product specification information to load on the product page.

Starting URL: https://advantageonlineshopping.com

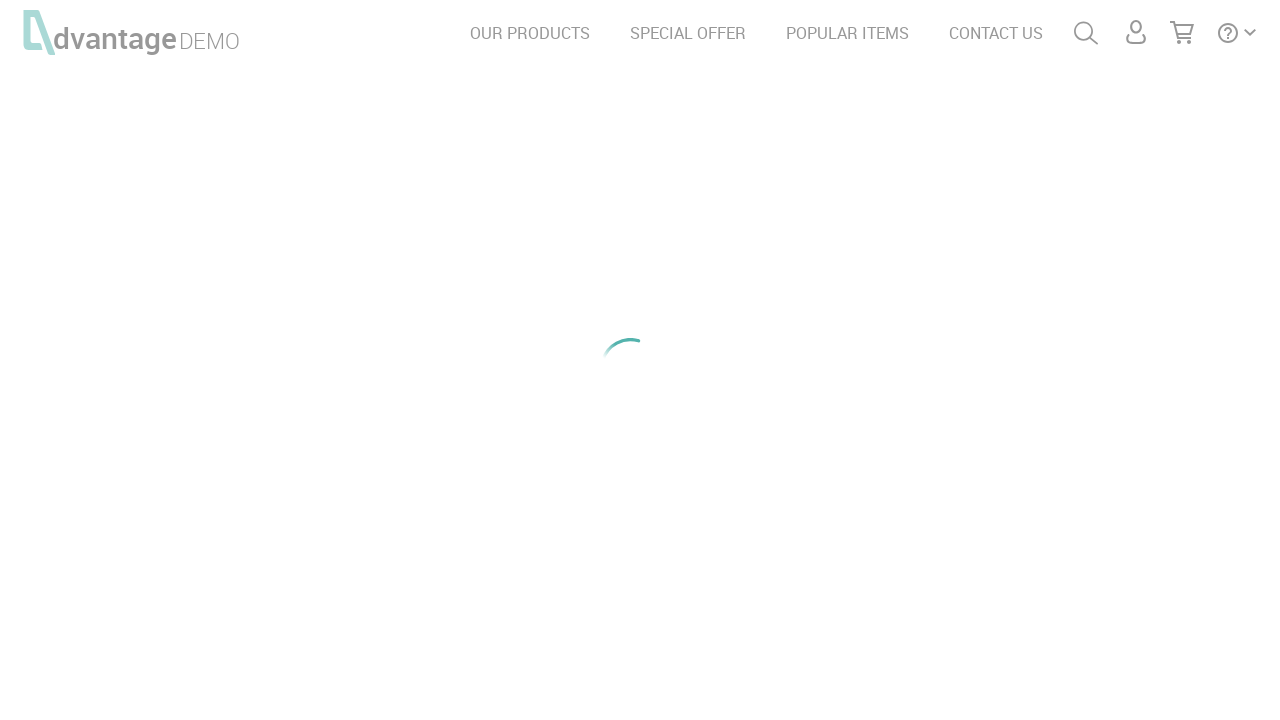

Navigated to Advantage Online Shopping homepage
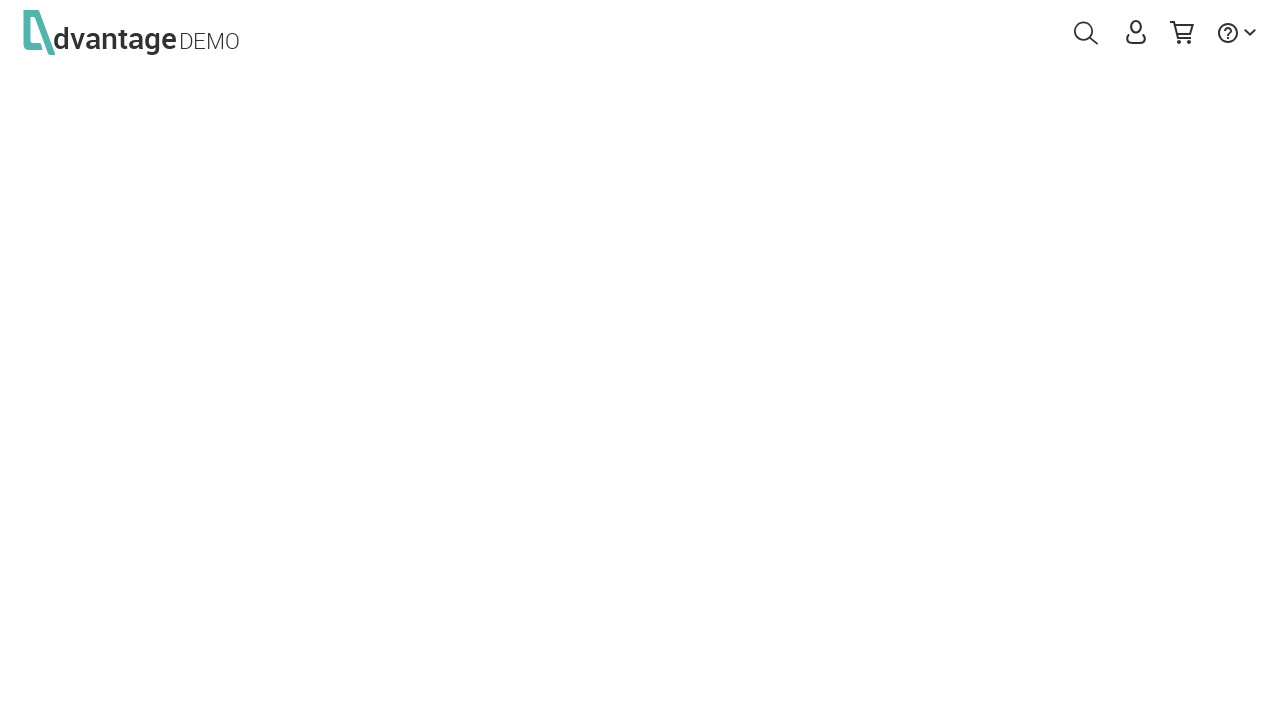

Clicked on SPECIAL OFFER link at (688, 33) on a:text('SPECIAL OFFER')
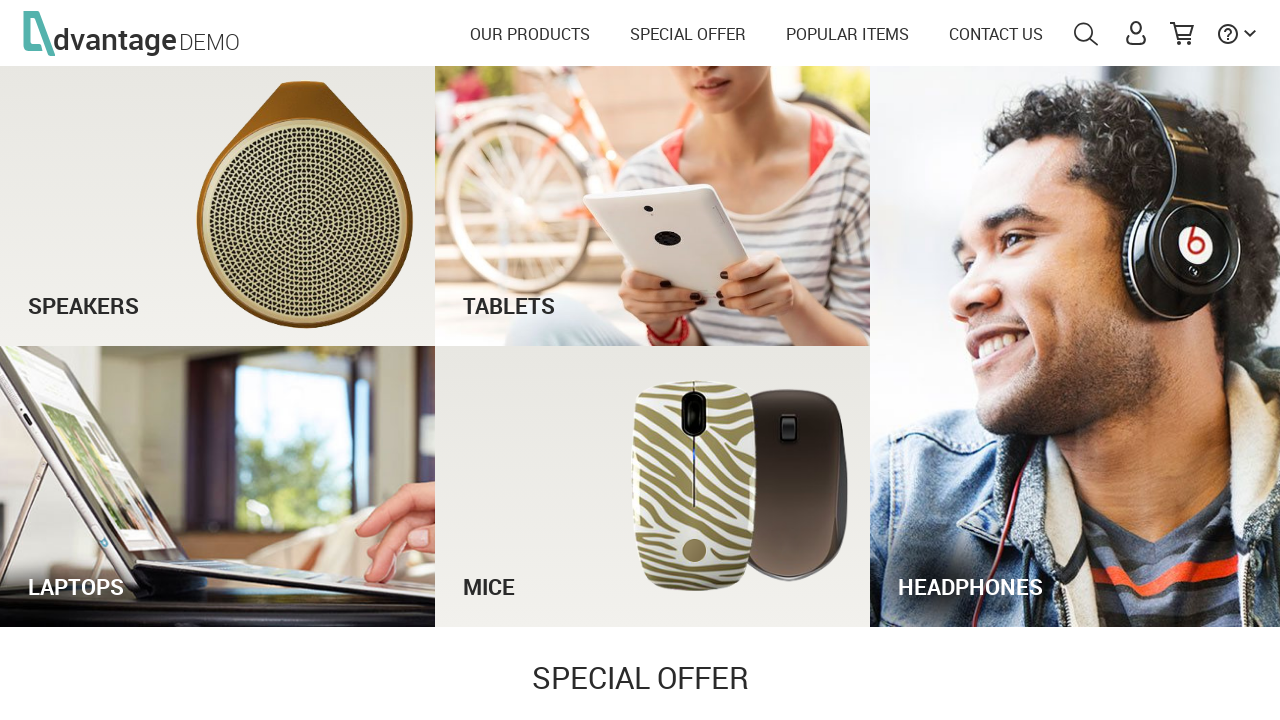

SEE OFFER button appeared on the page
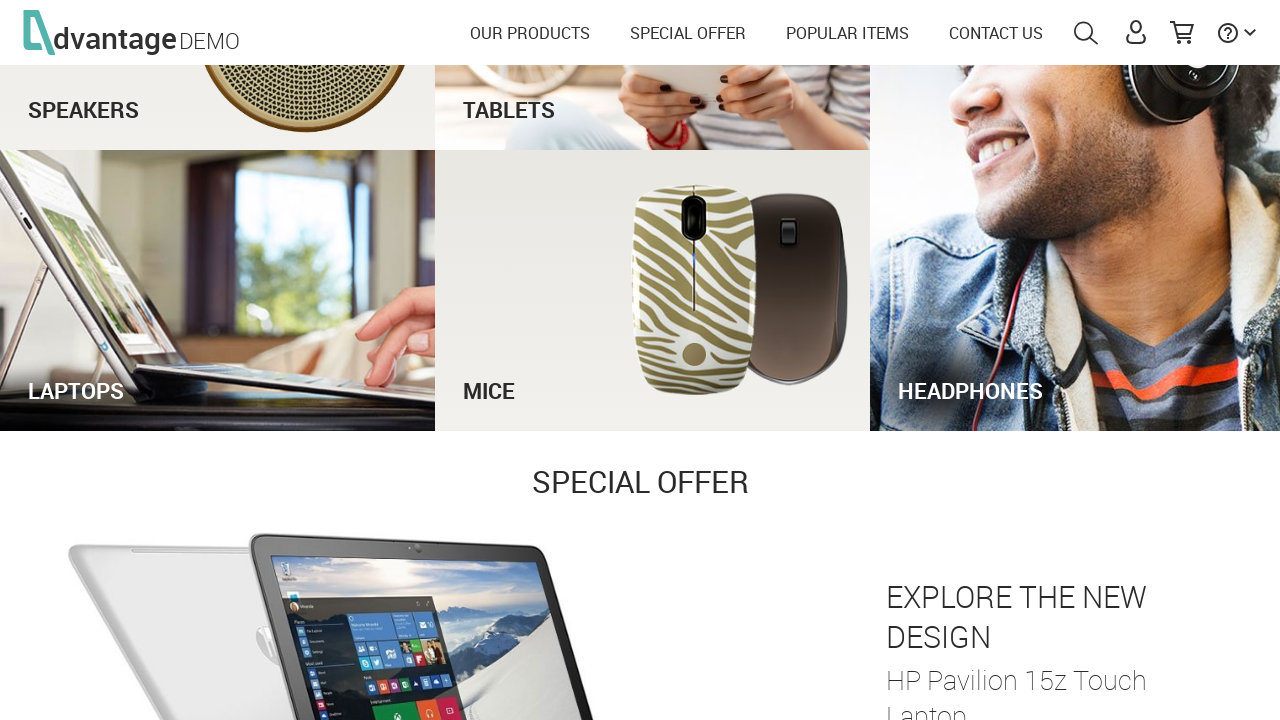

Clicked SEE OFFER button to view offer details at (952, 456) on button:has-text('SEE OFFER')
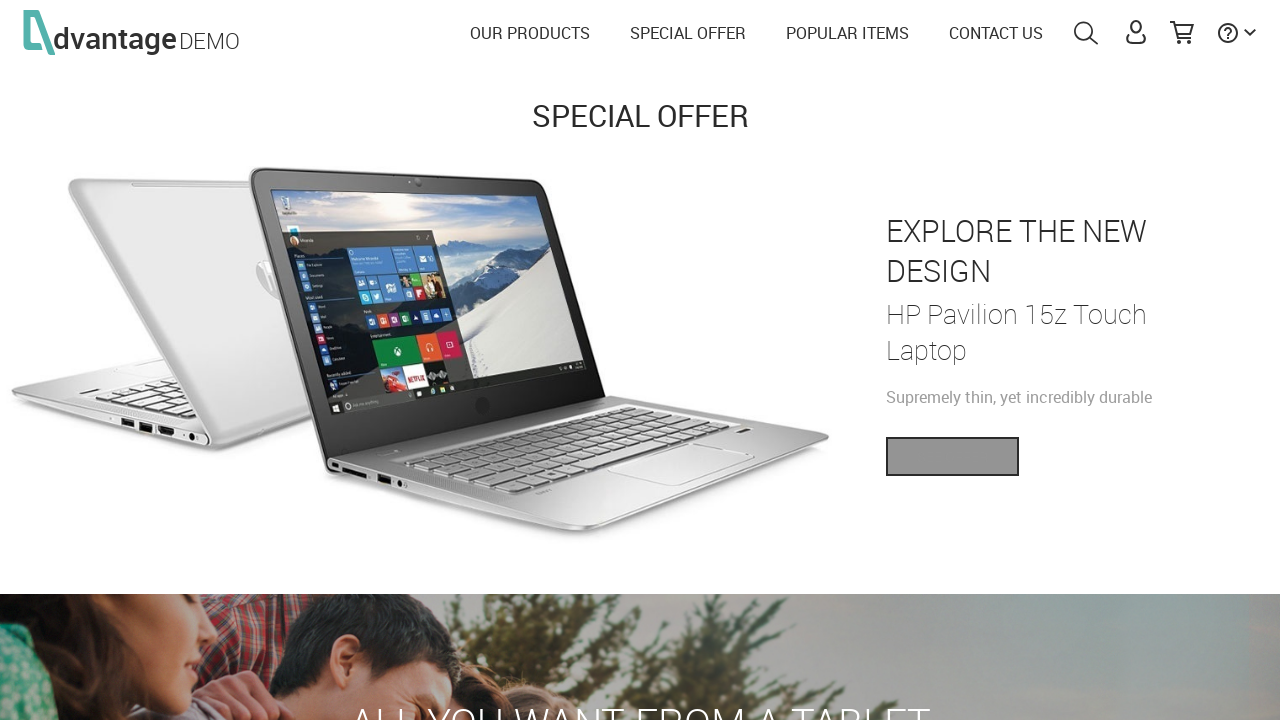

Product specification information loaded on product page
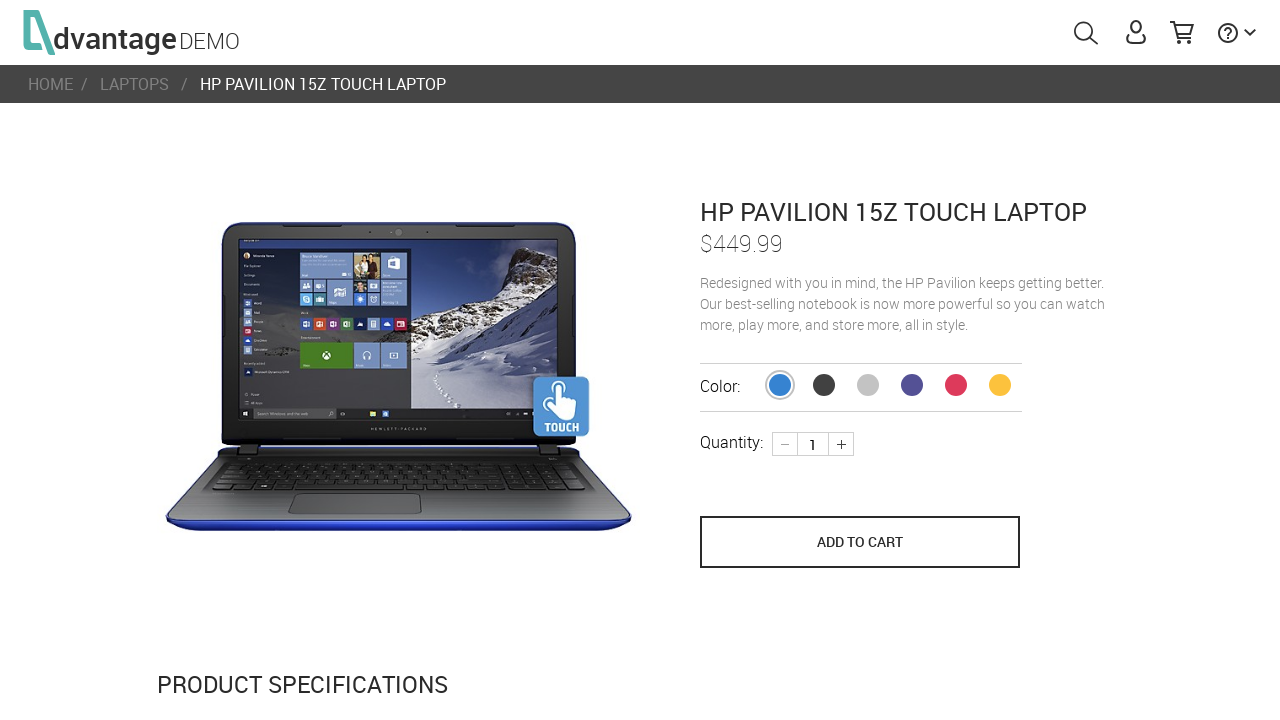

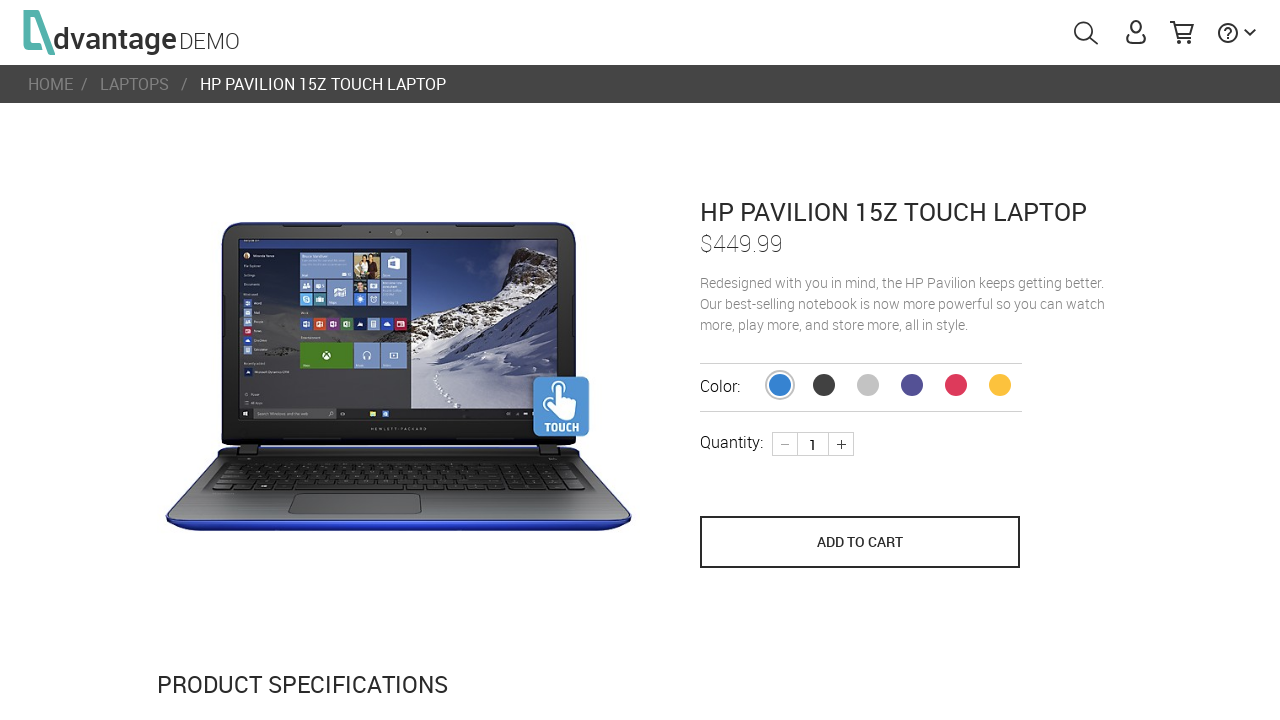